Tests JavaScript alert popup handling by triggering a prompt dialog, entering text, and accepting it

Starting URL: https://the-internet.herokuapp.com/javascript_alerts

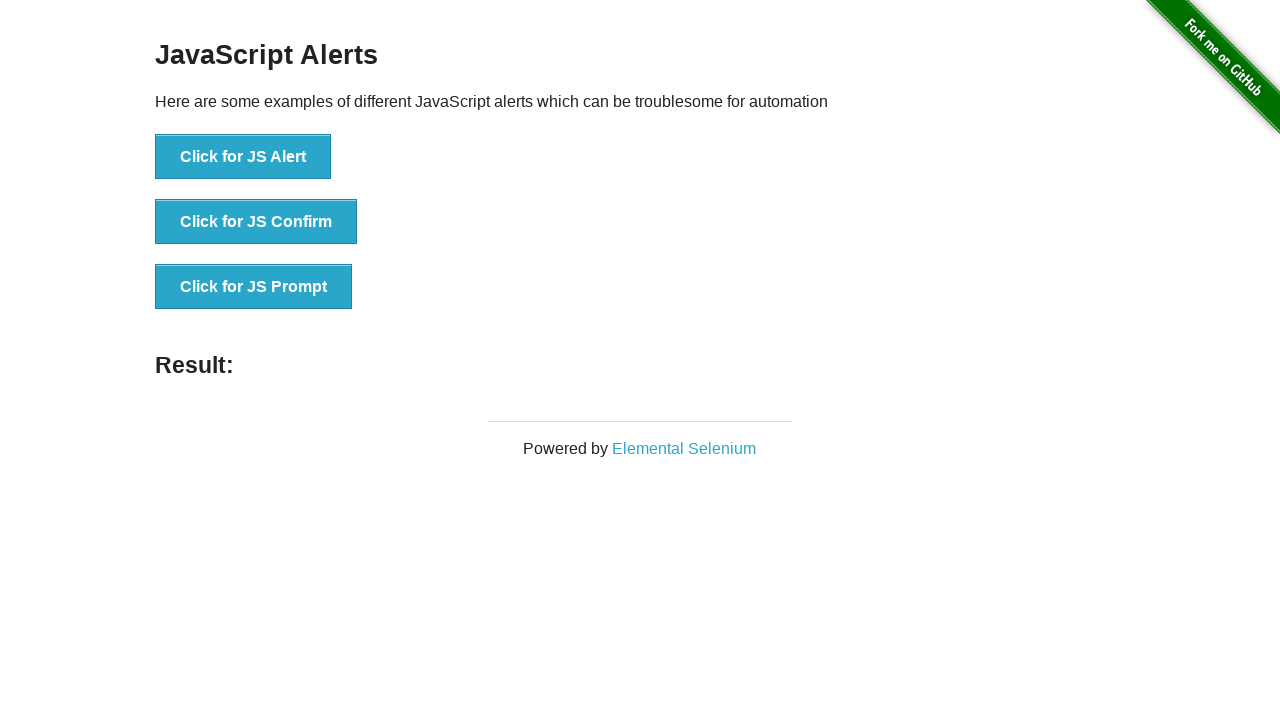

Clicked the Prompt button to trigger prompt dialog at (254, 287) on xpath=//button[contains(text(),'Prompt')]
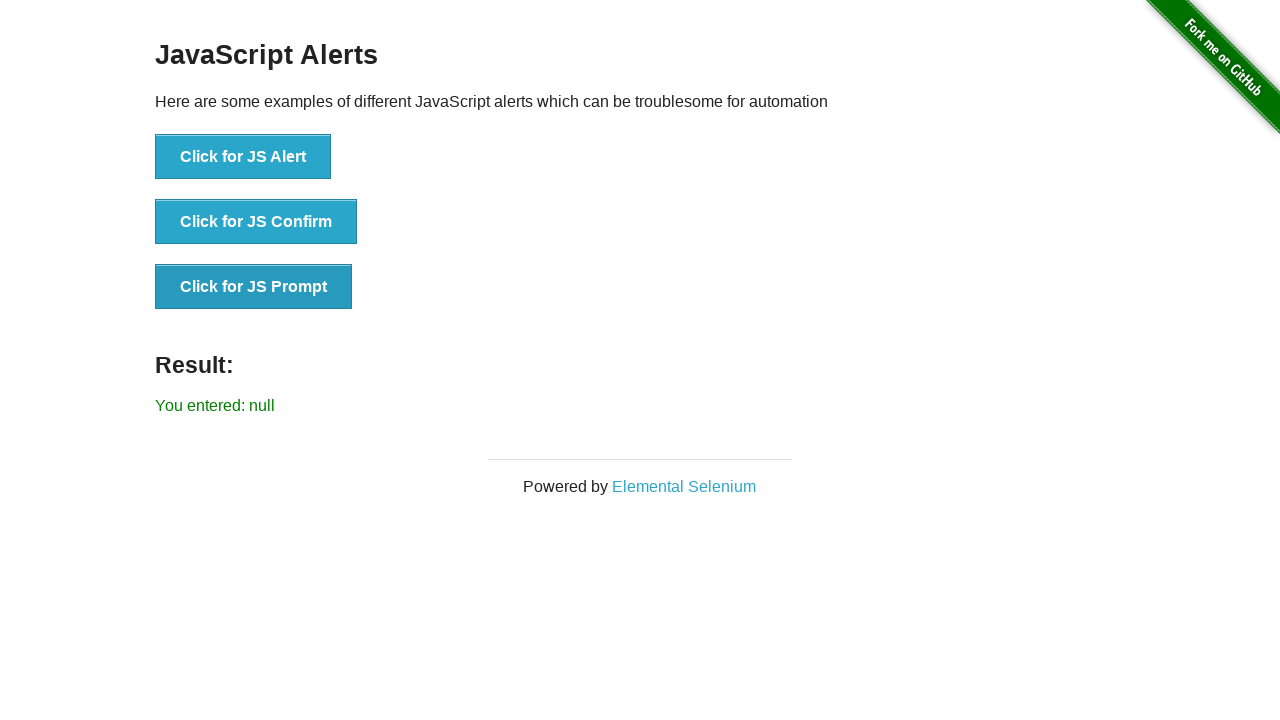

Set up dialog handler to accept prompt with text 'Learning Selenium is Easy...!!!!!!'
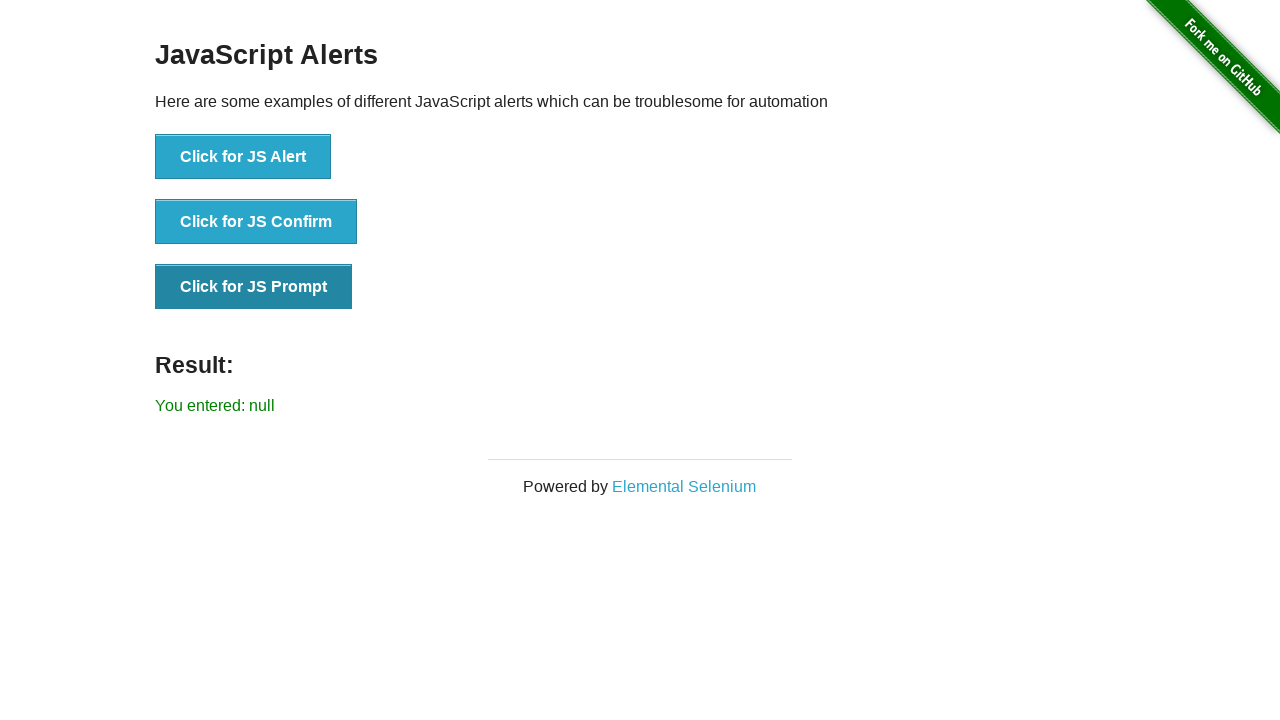

Clicked the Prompt button again to trigger the dialog at (254, 287) on xpath=//button[contains(text(),'Prompt')]
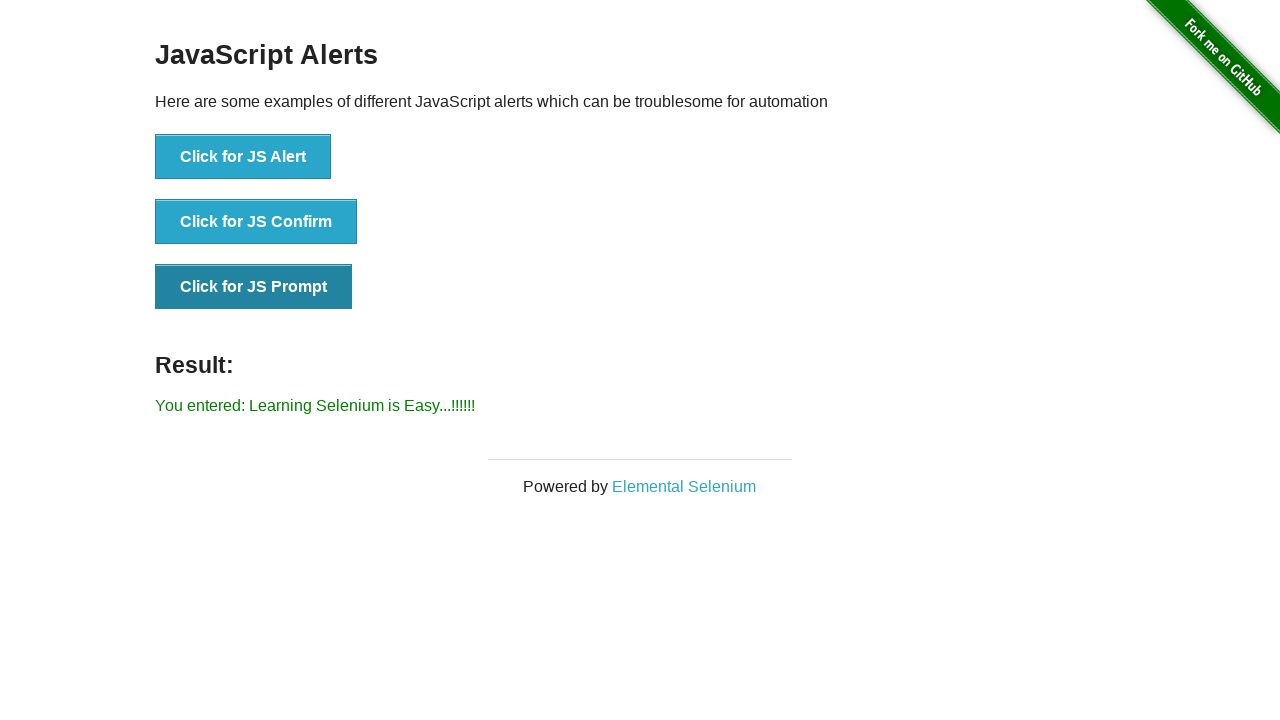

Waited 1 second to ensure dialog was handled
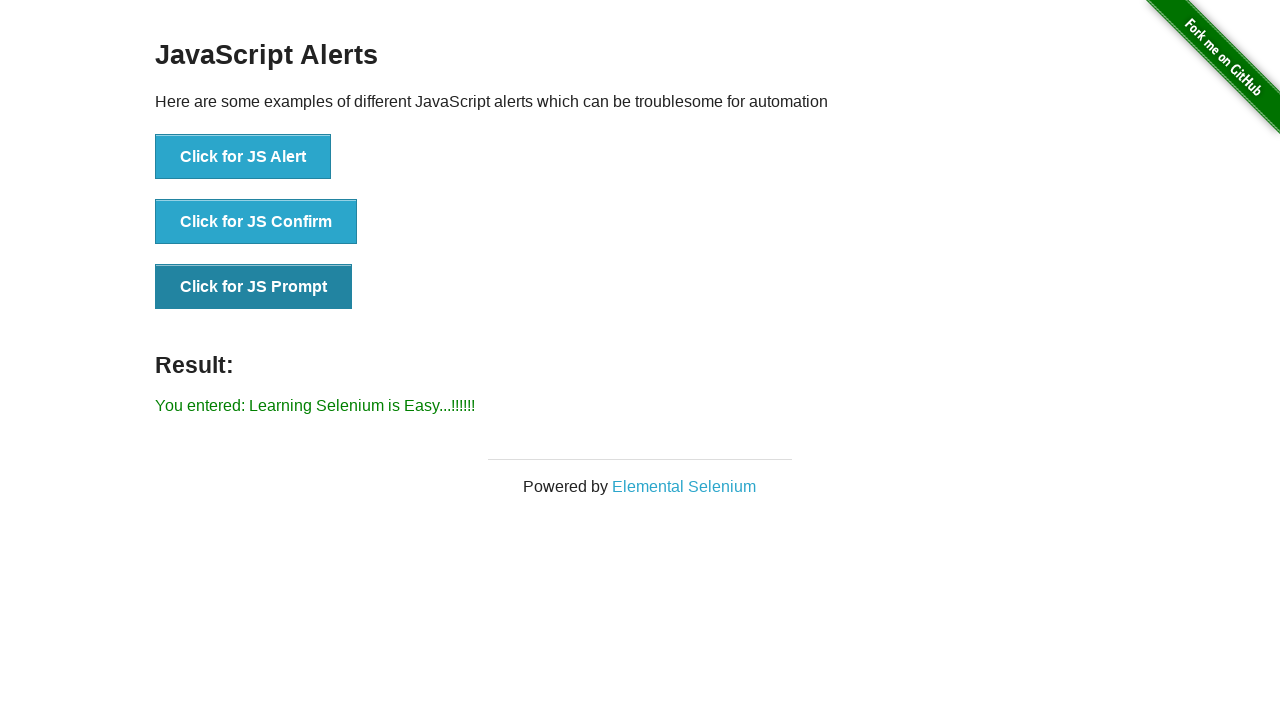

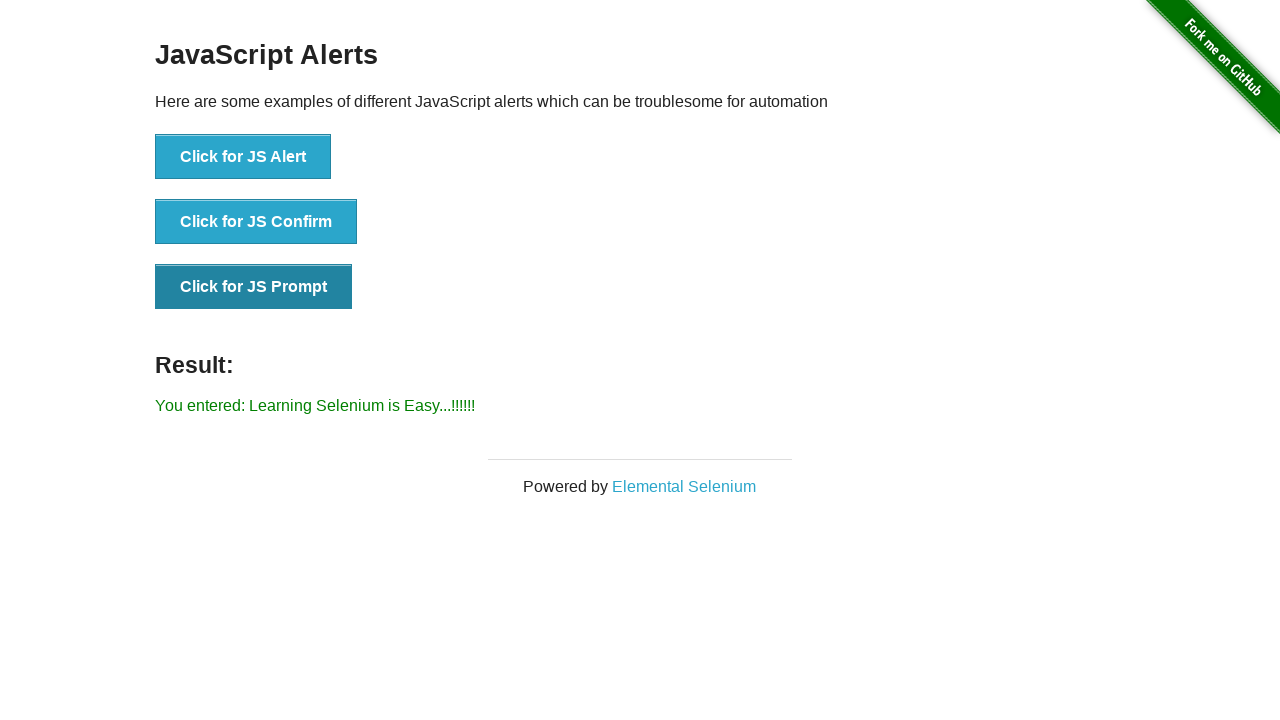